Tests drag and drop functionality by dragging an element from one location and dropping it onto a droppable target area on the jQueryUI demo page.

Starting URL: https://jqueryui.com/droppable/

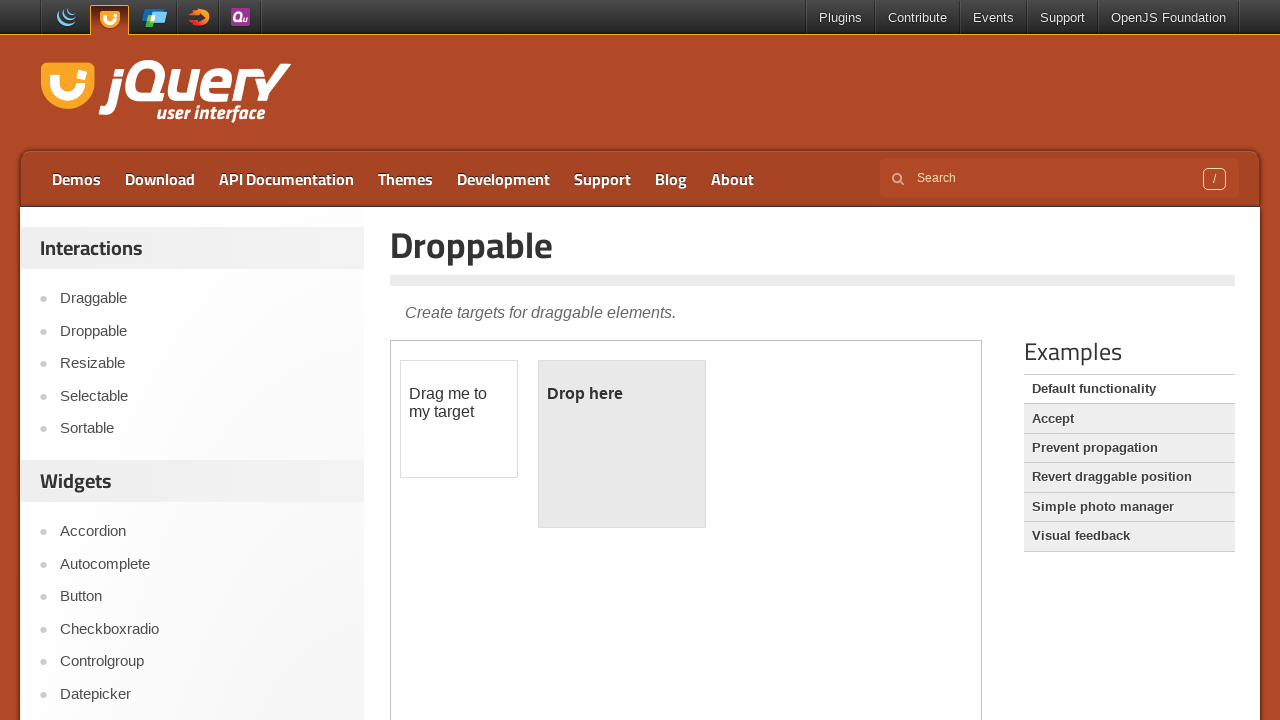

Waited for page to load (domcontentloaded)
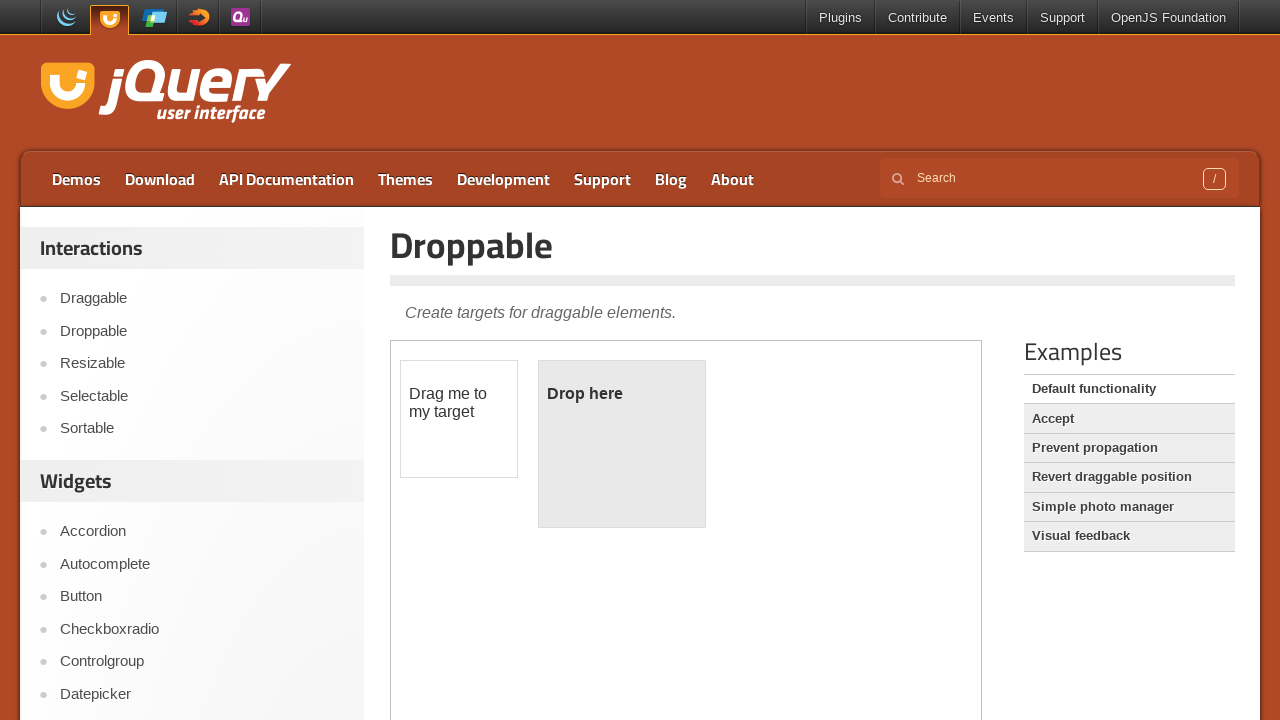

Located demo iframe
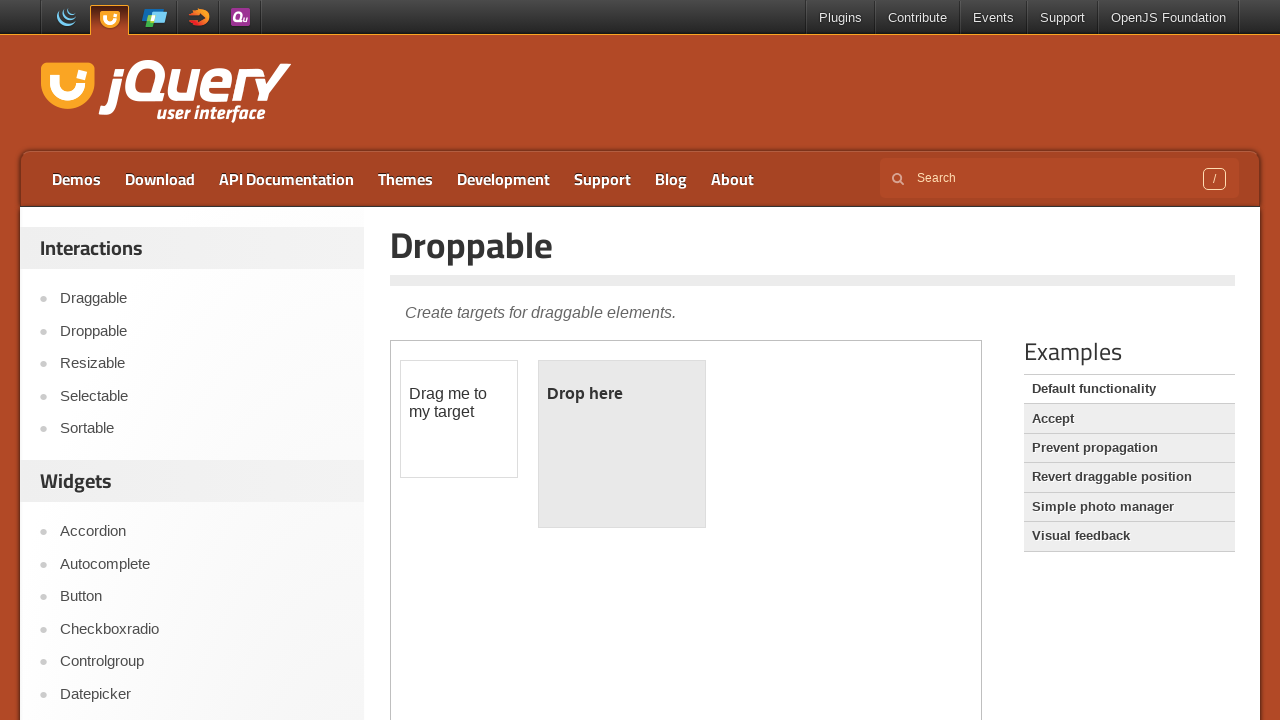

Located draggable element with ID 'draggable'
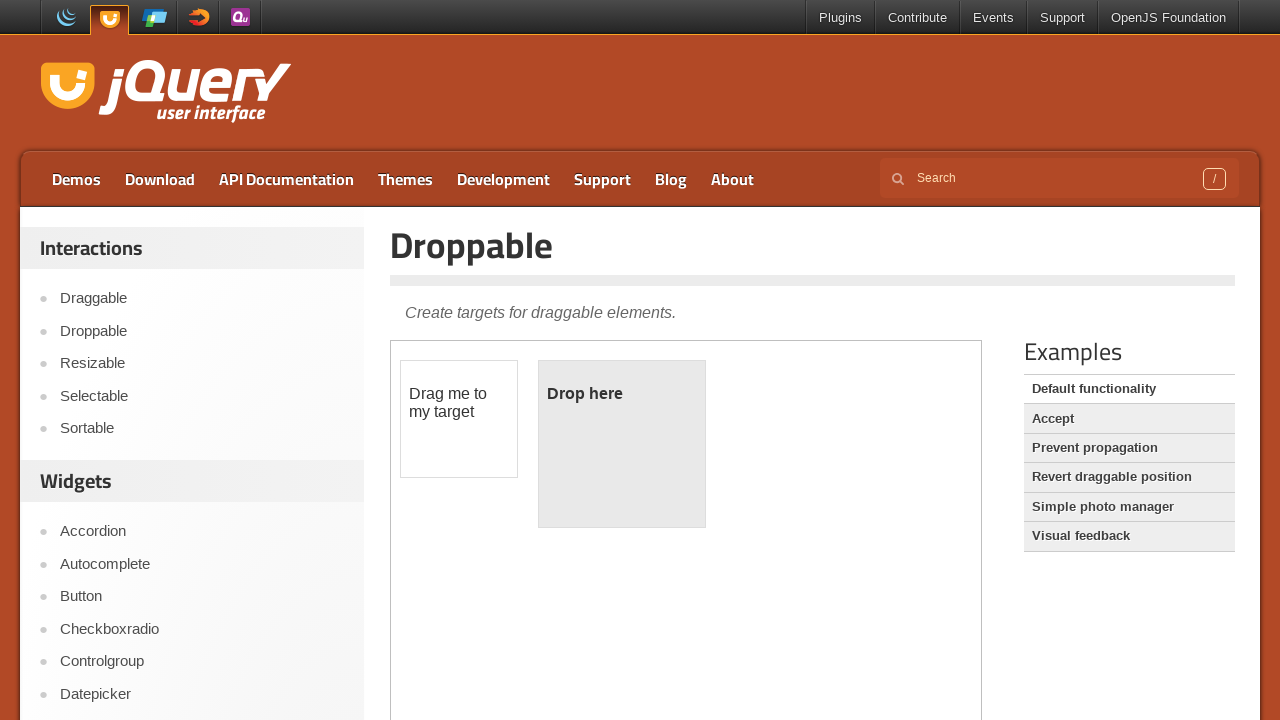

Located droppable target element with ID 'droppable'
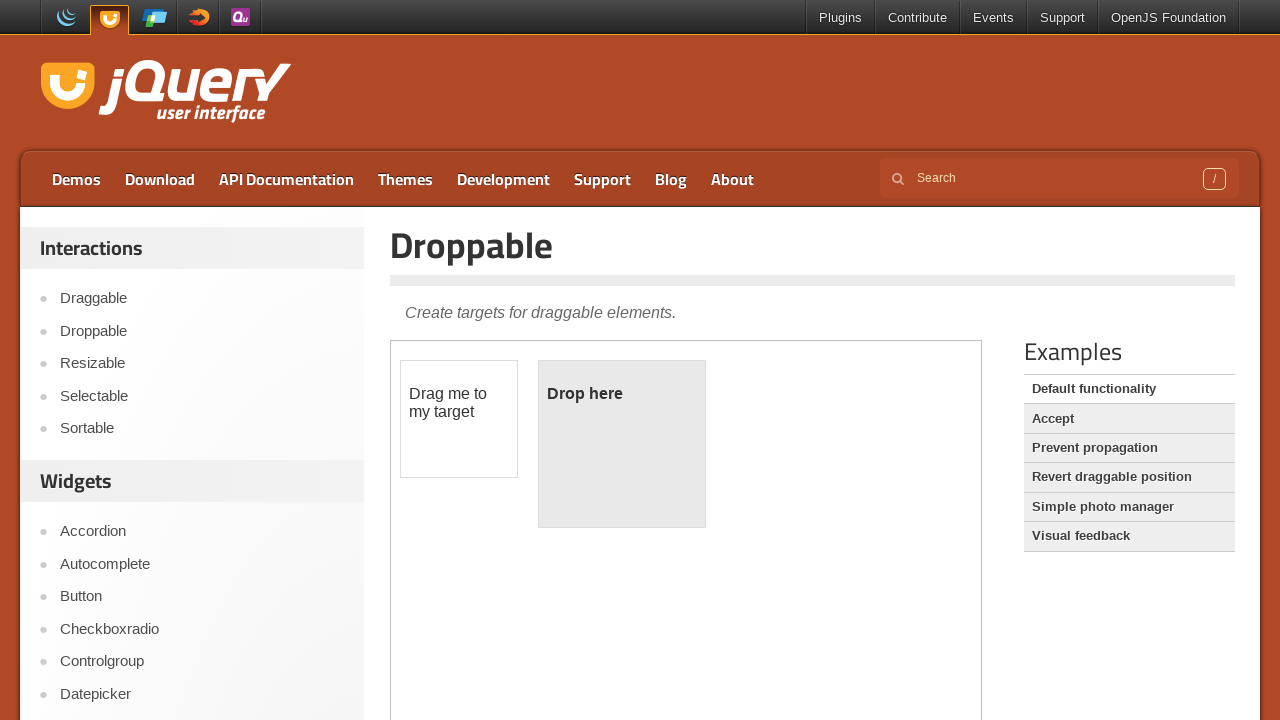

Dragged element from draggable to droppable target at (622, 444)
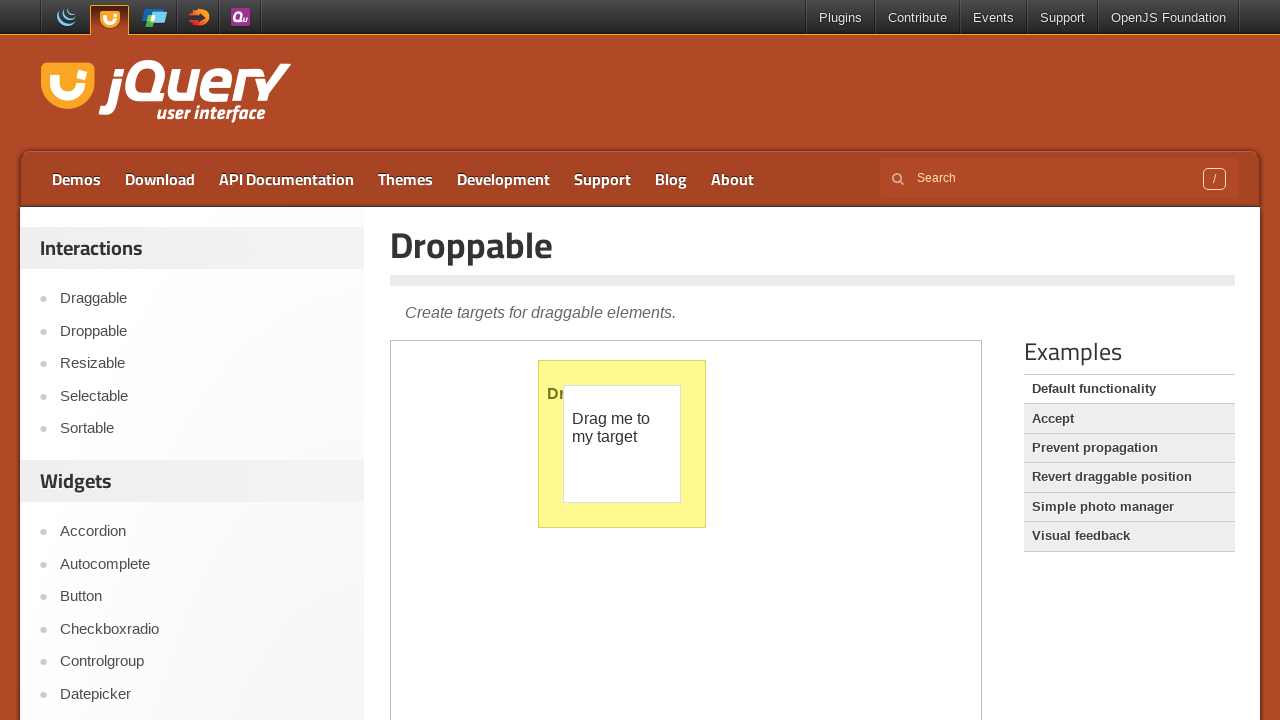

Verified drop was successful - droppable element is now highlighted
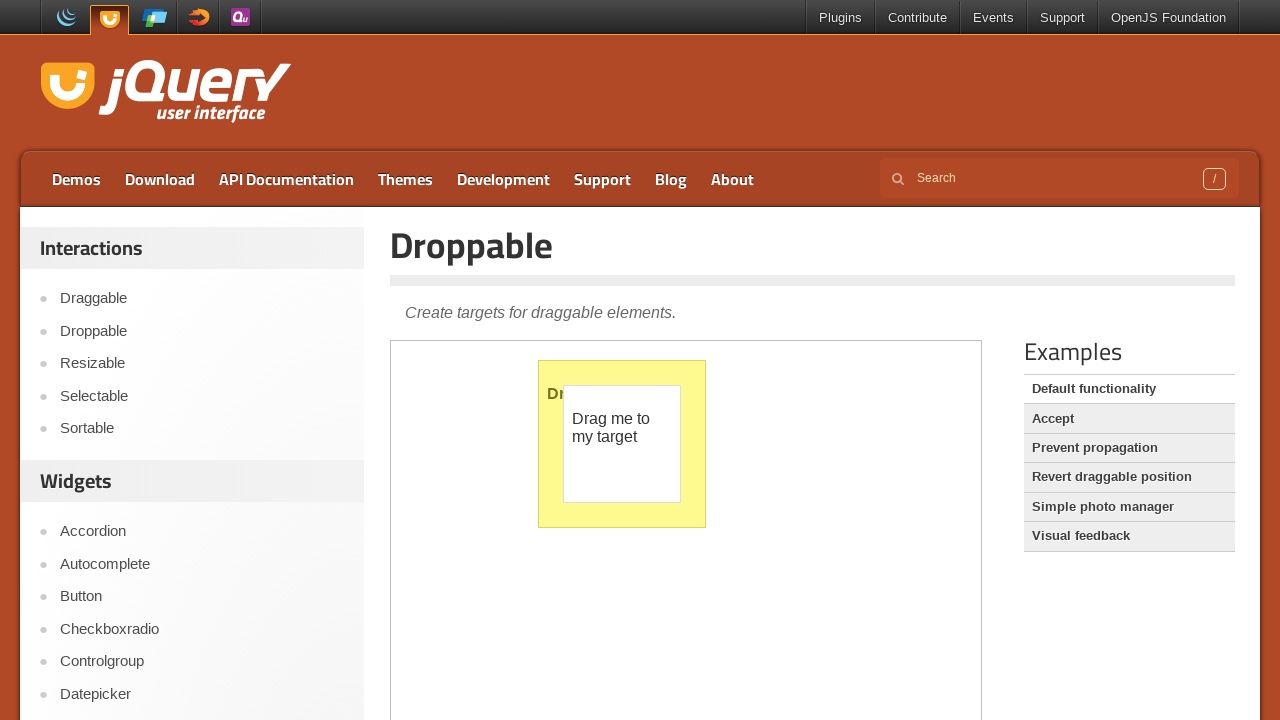

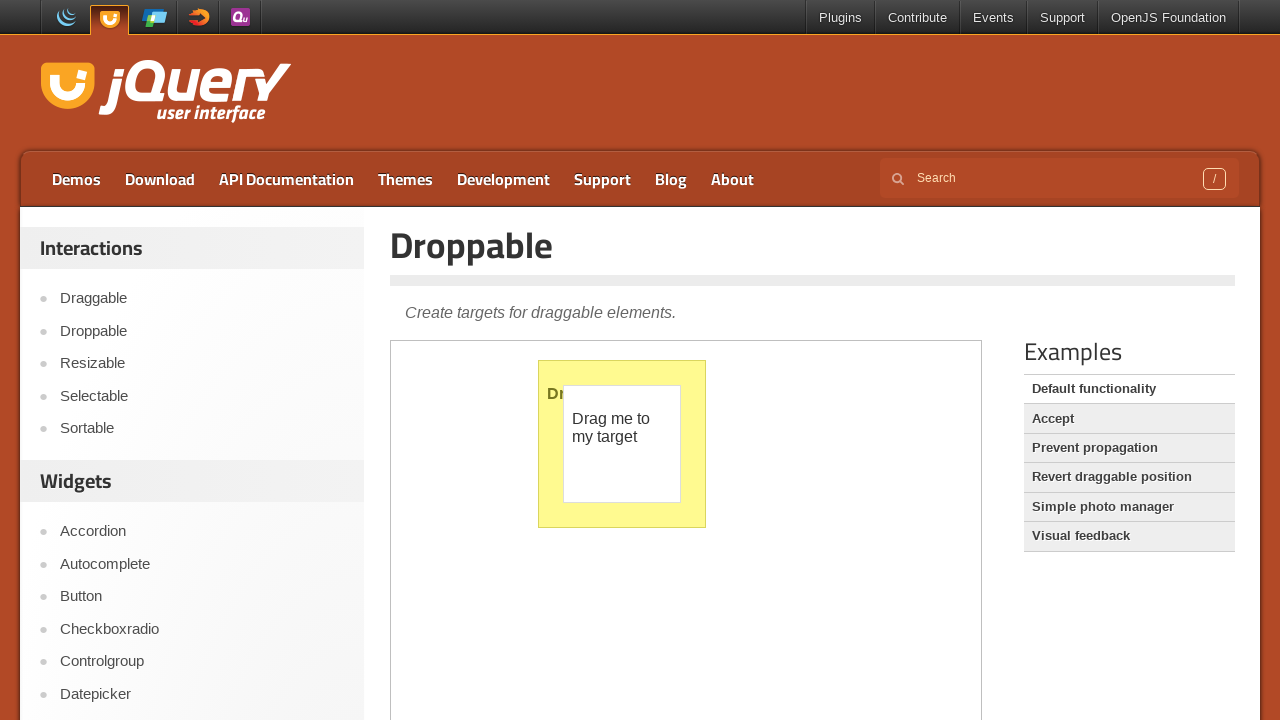